Tests opting out of A/B tests by adding an opt-out cookie before navigating to the A/B test page

Starting URL: http://the-internet.herokuapp.com

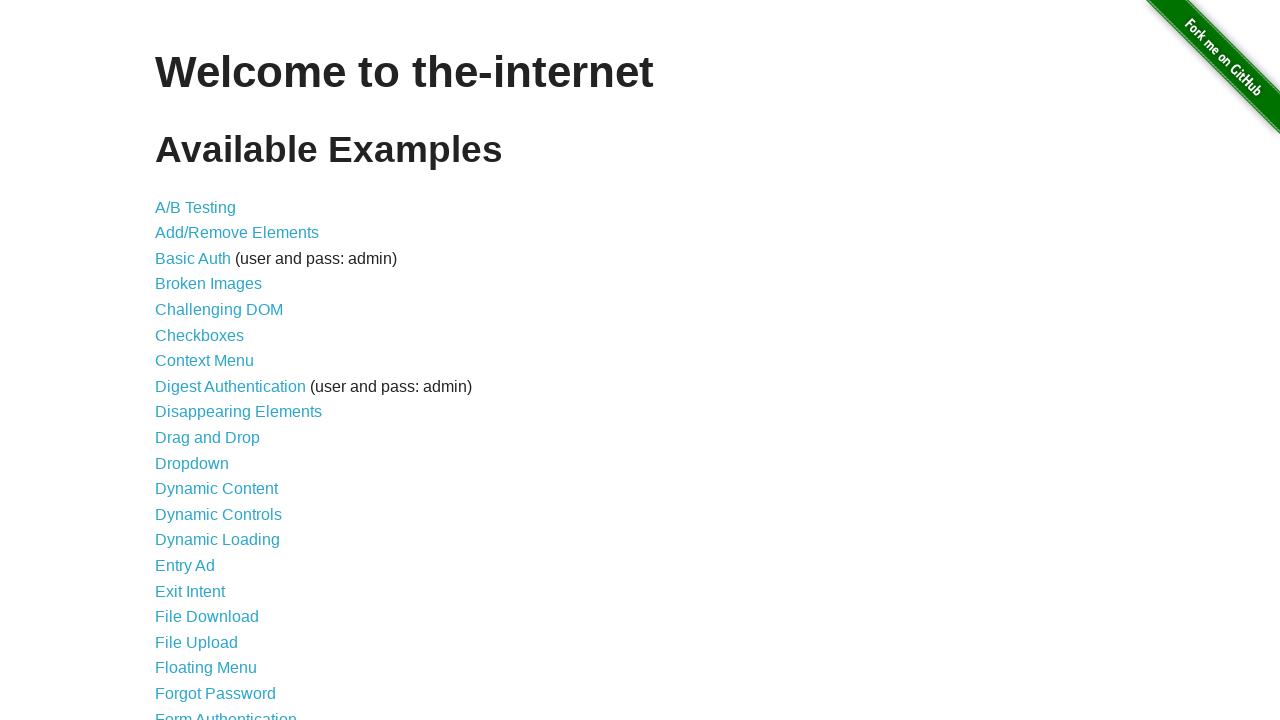

Added optimizelyOptOut cookie to opt out of A/B tests
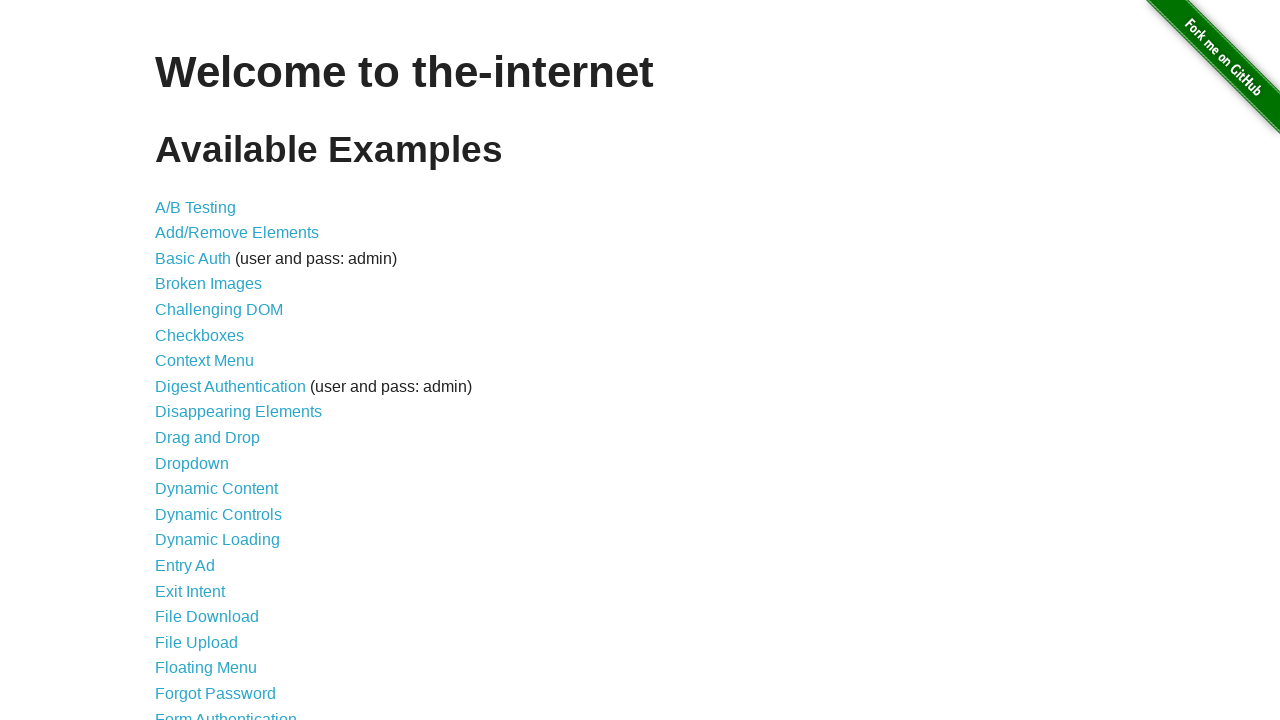

Navigated to A/B test page at http://the-internet.herokuapp.com/abtest
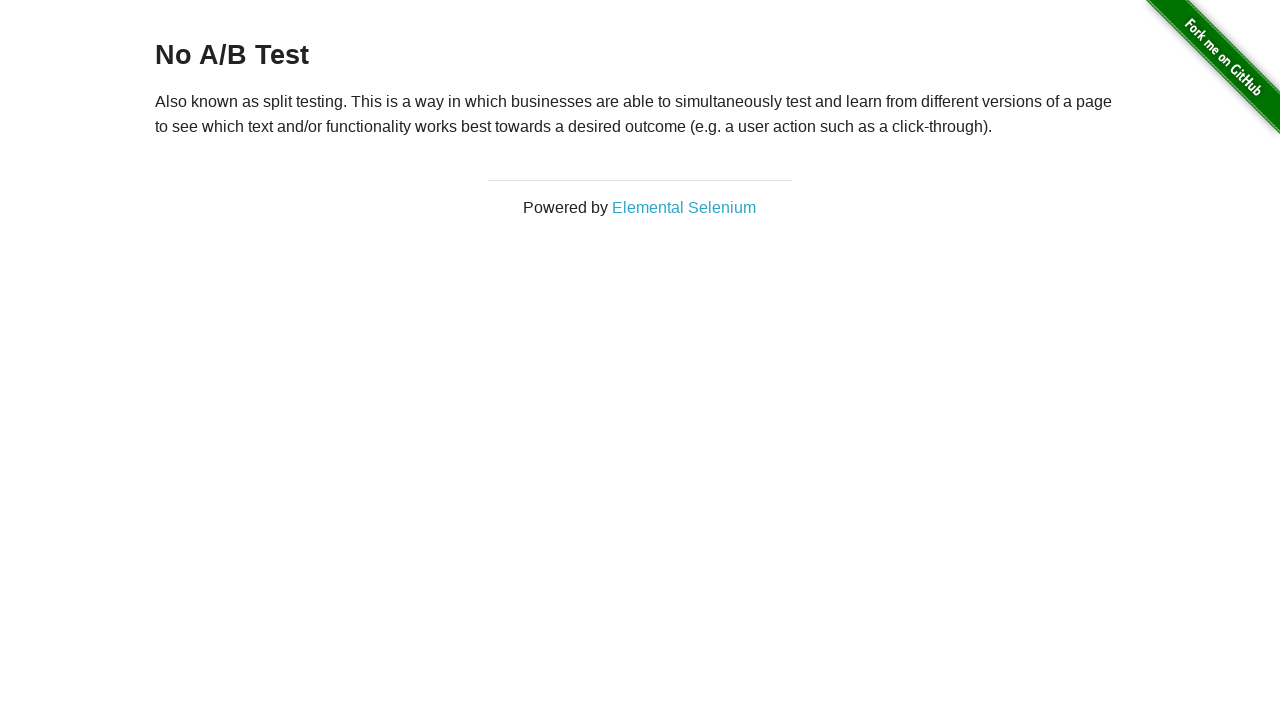

Page heading (h3) loaded successfully
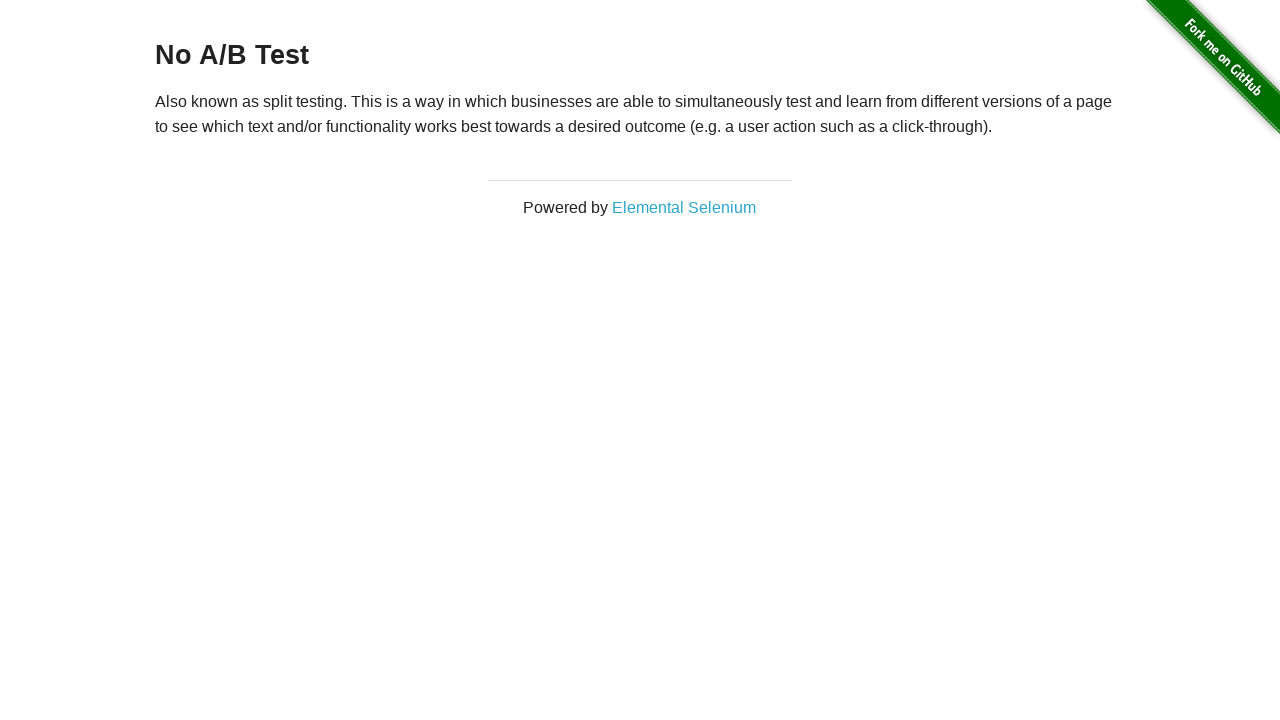

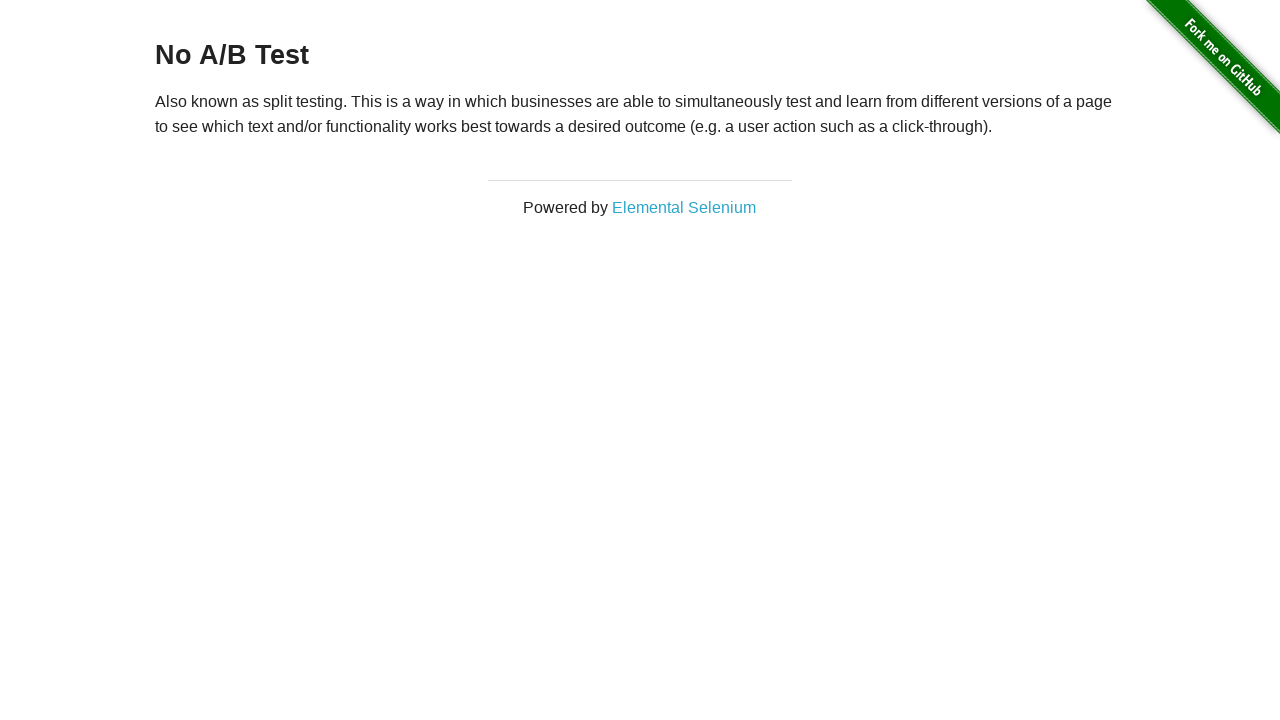